Tests dynamically loaded page elements where element is rendered after clicking Start button

Starting URL: http://the-internet.herokuapp.com/dynamic_loading/2

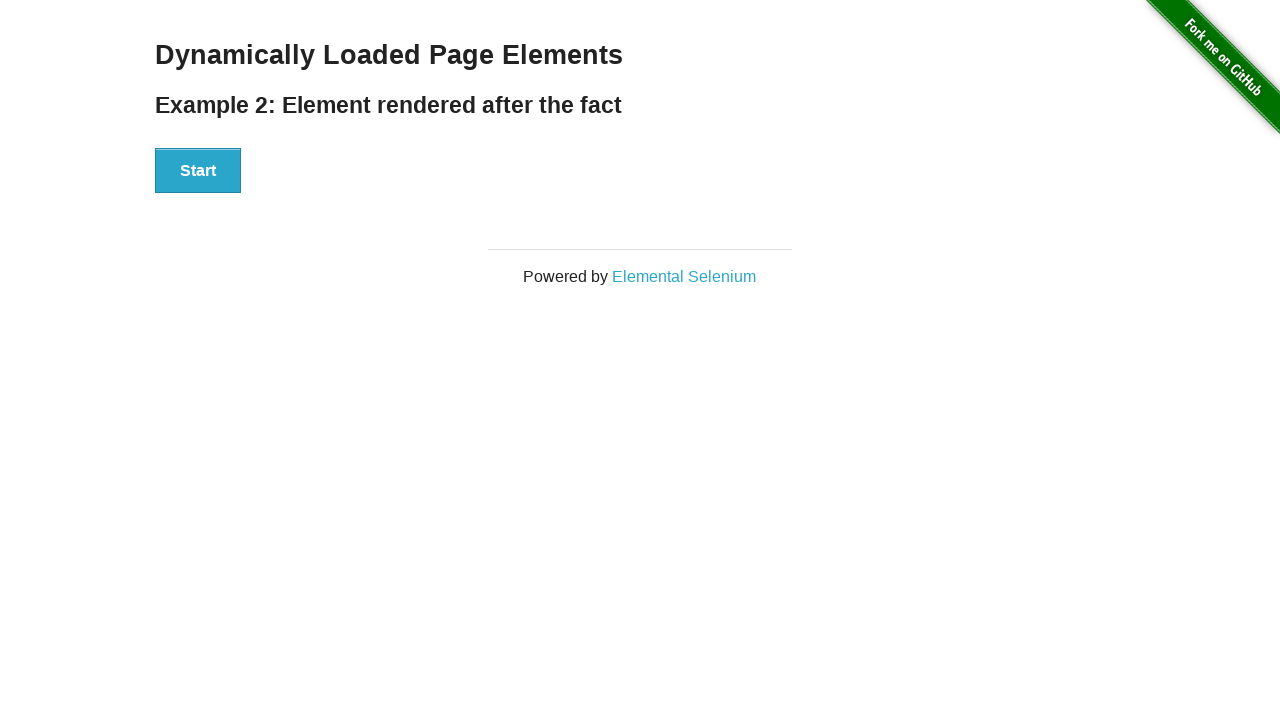

Clicked Start button to trigger dynamic loading at (198, 171) on xpath=//div[@id='start']/button[contains(text(),'Start')]
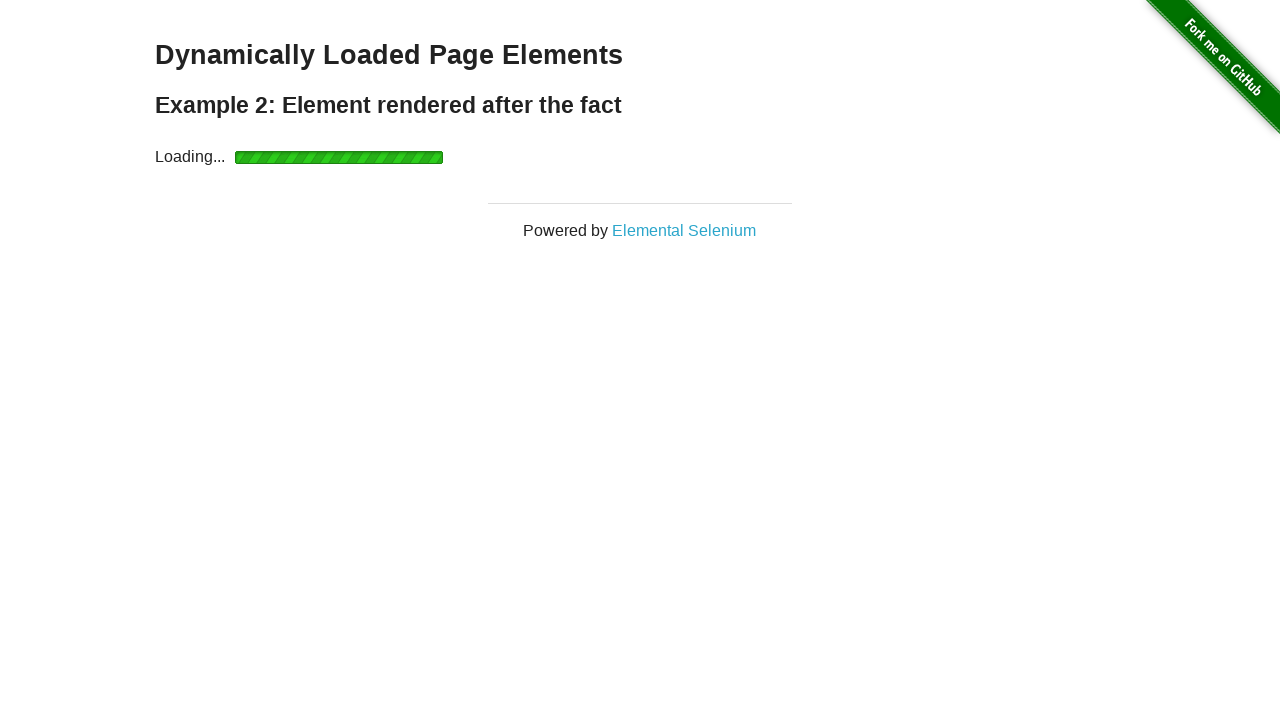

Loading bar appeared
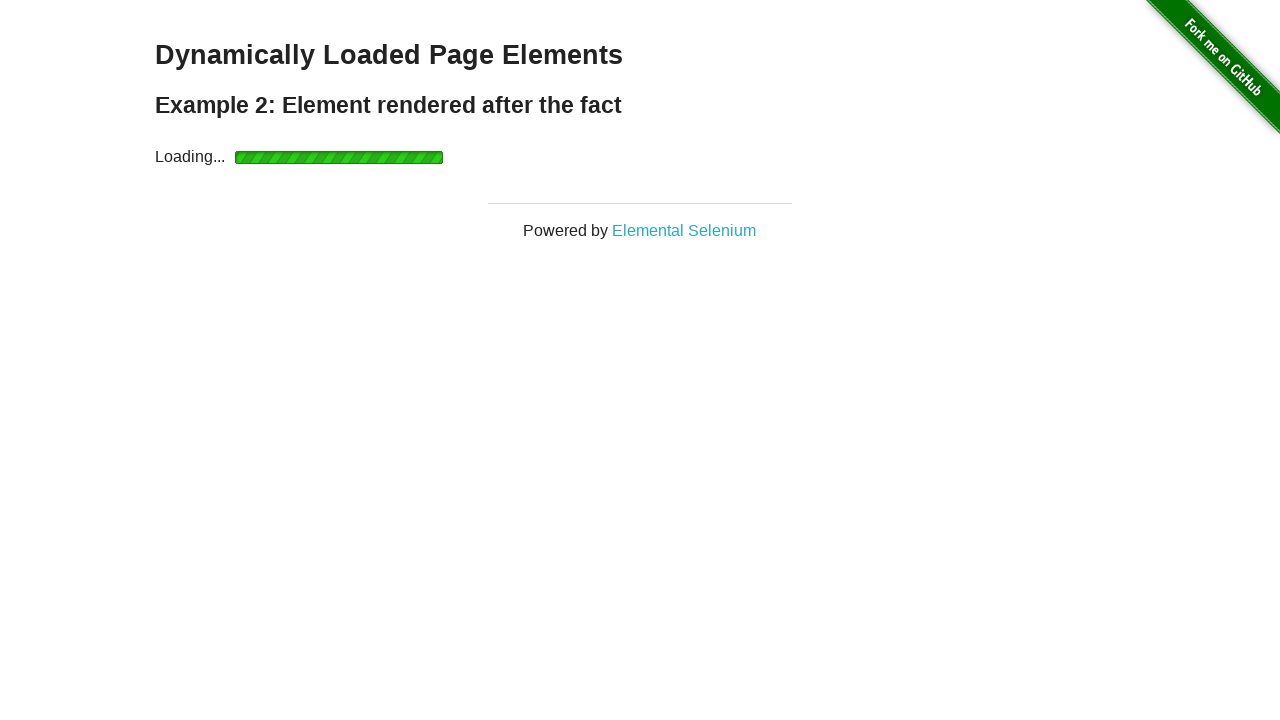

Loading bar disappeared after completing load
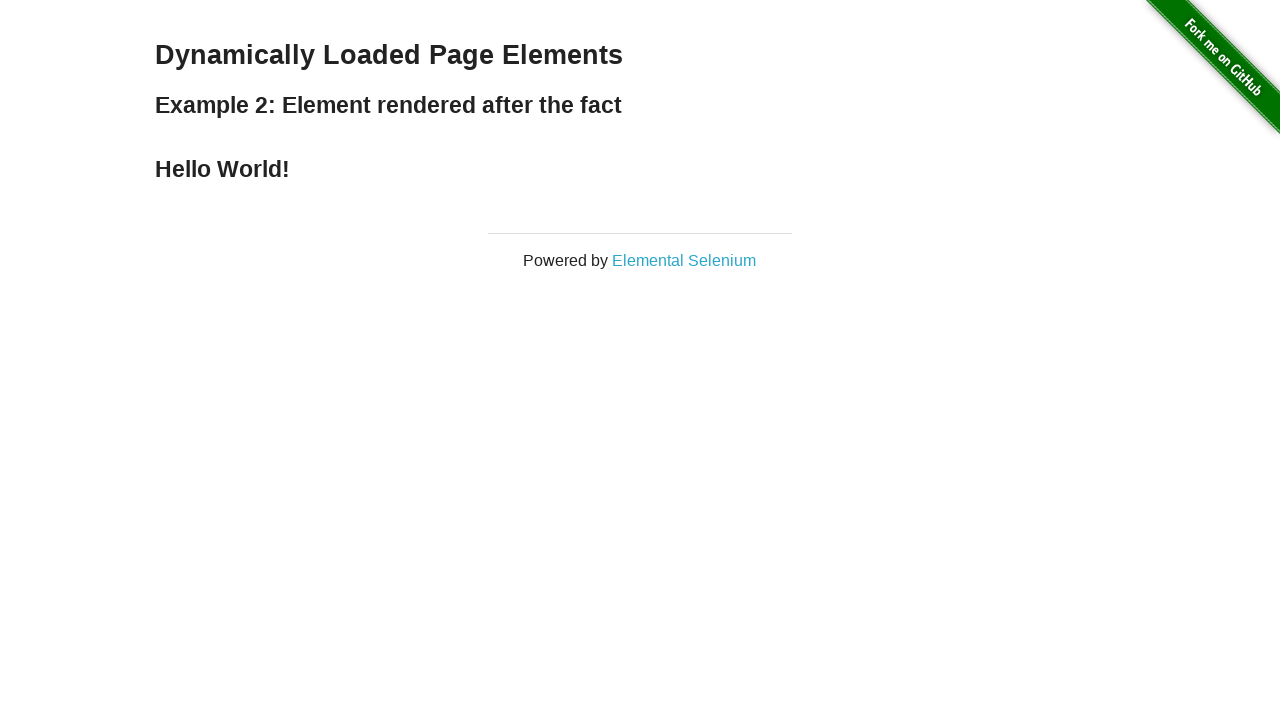

Hello World text element appeared after loading completed
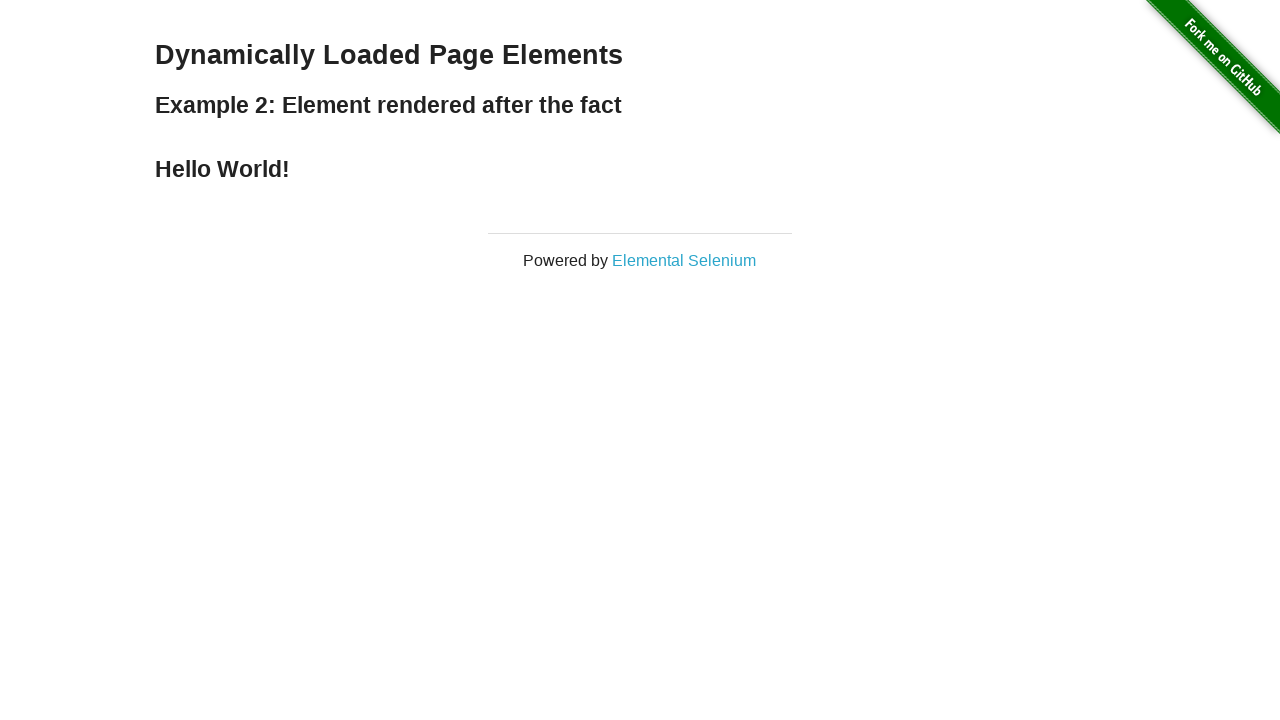

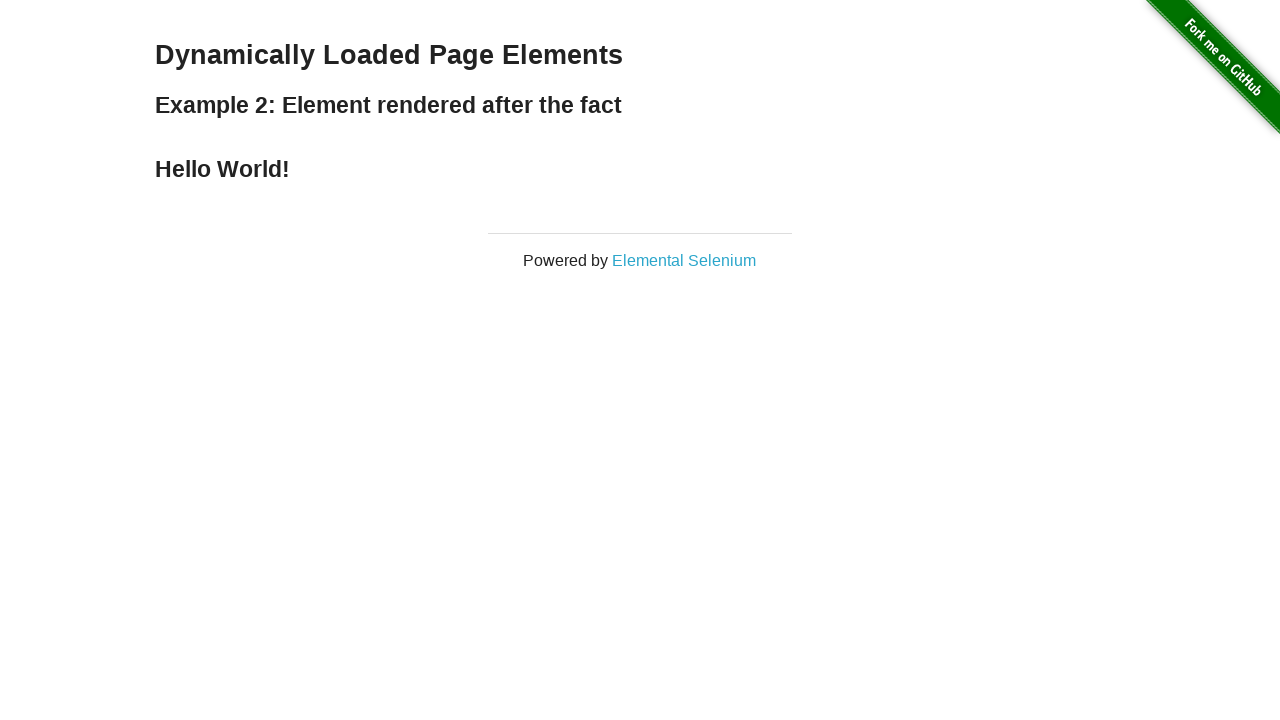